Navigates to OLX India homepage and waits for the page to load

Starting URL: https://www.olx.in/

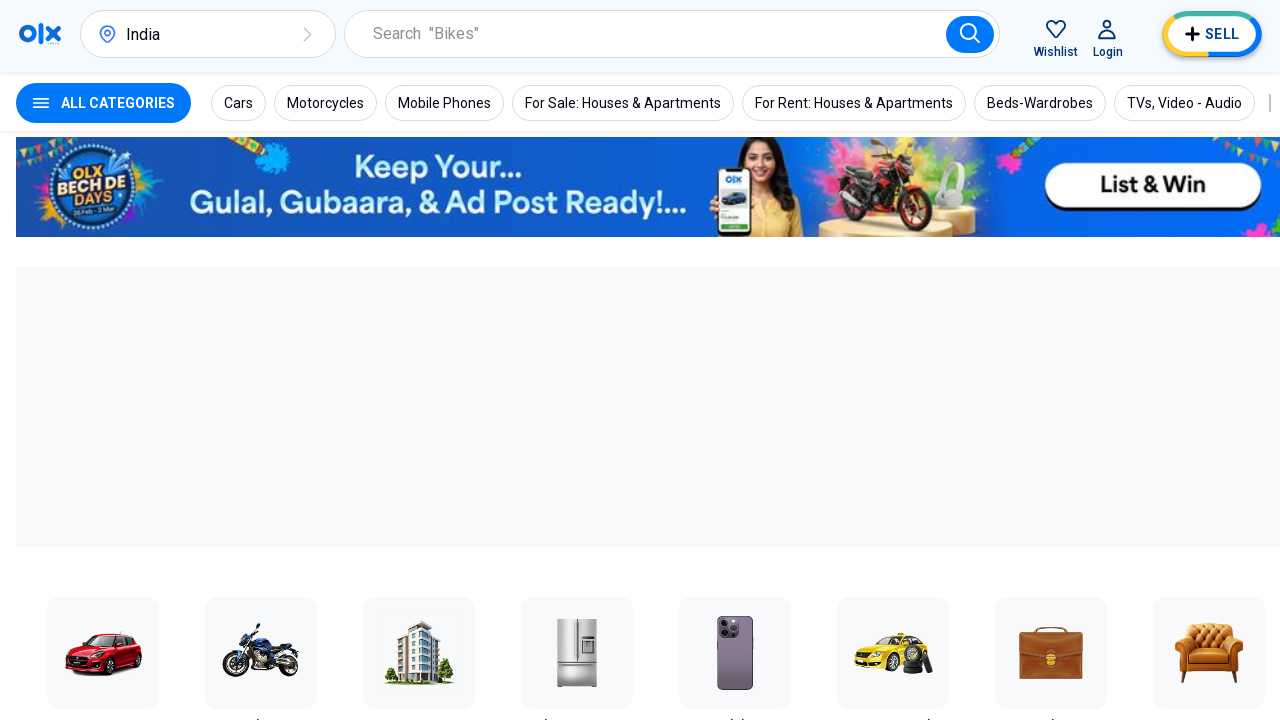

Waited for DOM content loaded state on OLX India homepage
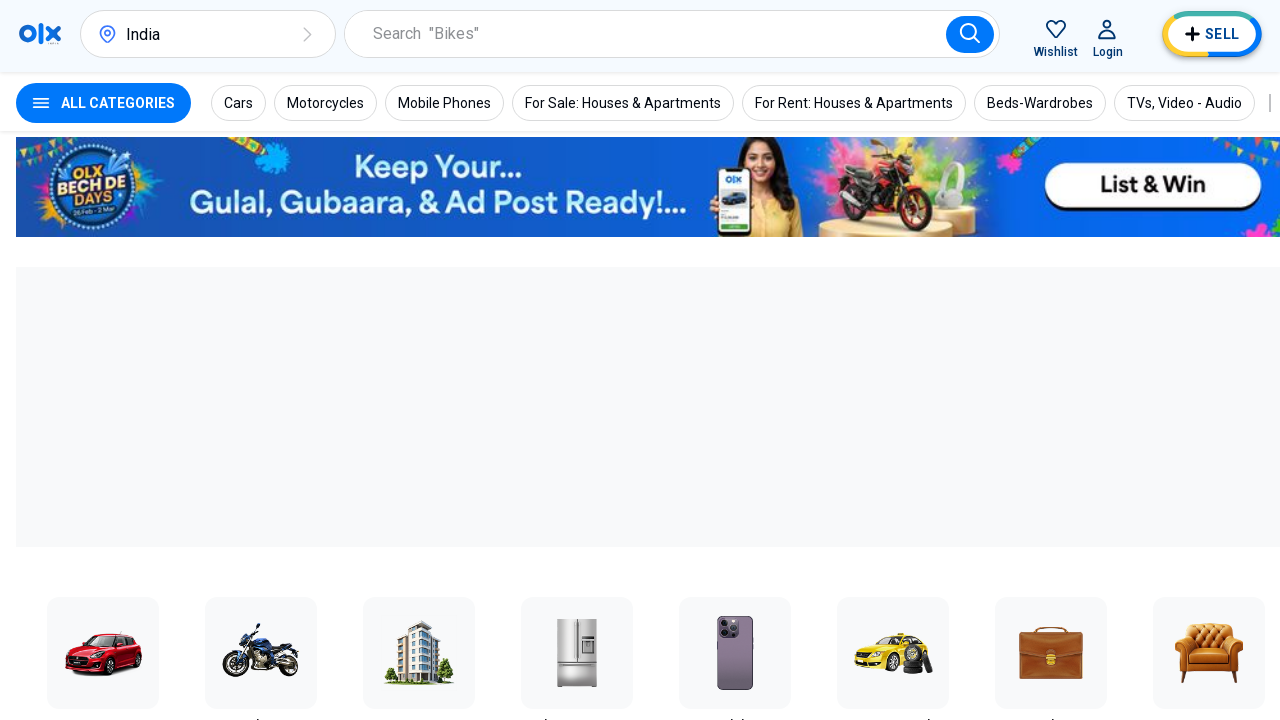

Main body element became visible on OLX India homepage
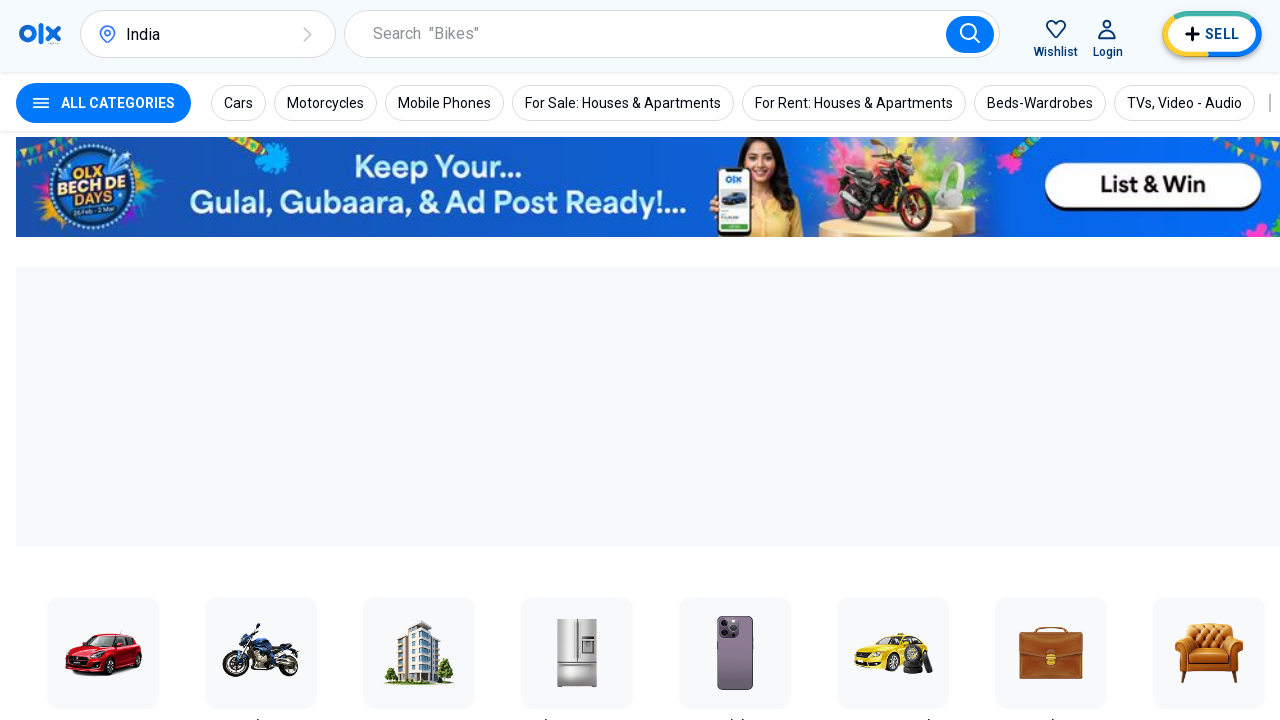

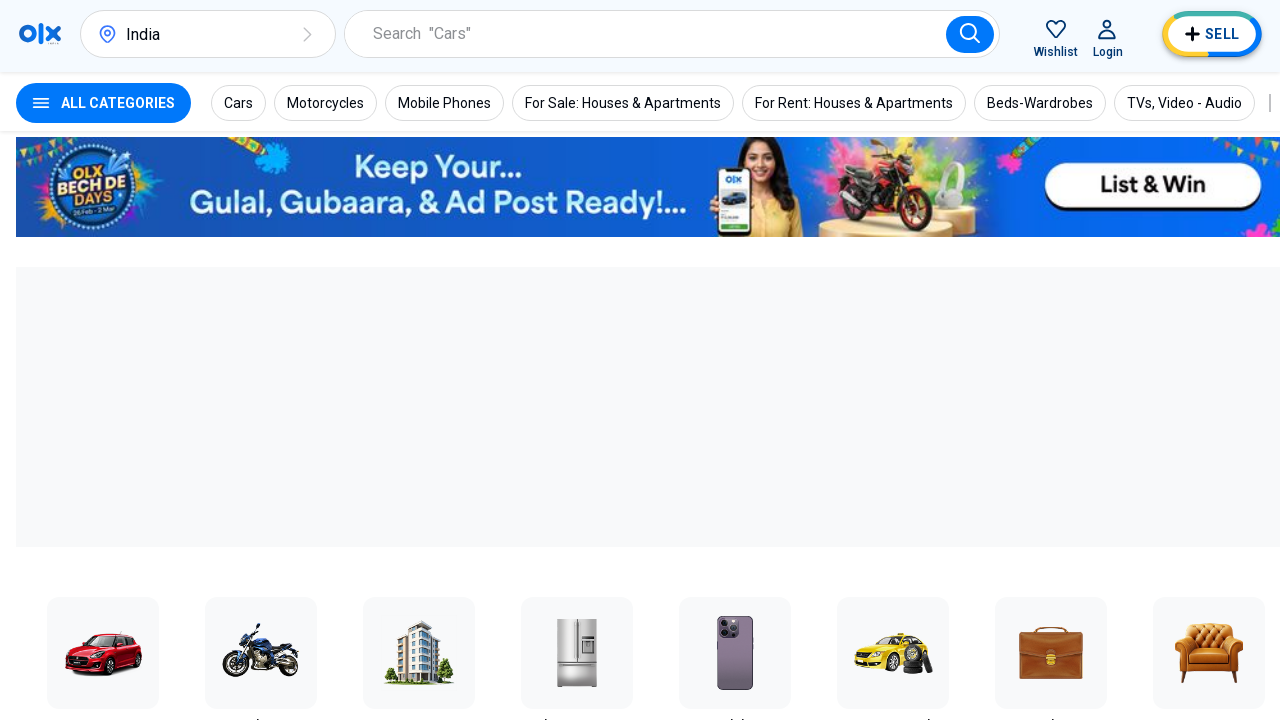